Verifies that the DemoBlaze website homepage loads successfully by checking that key homepage elements are visible.

Starting URL: https://www.demoblaze.com/index.html

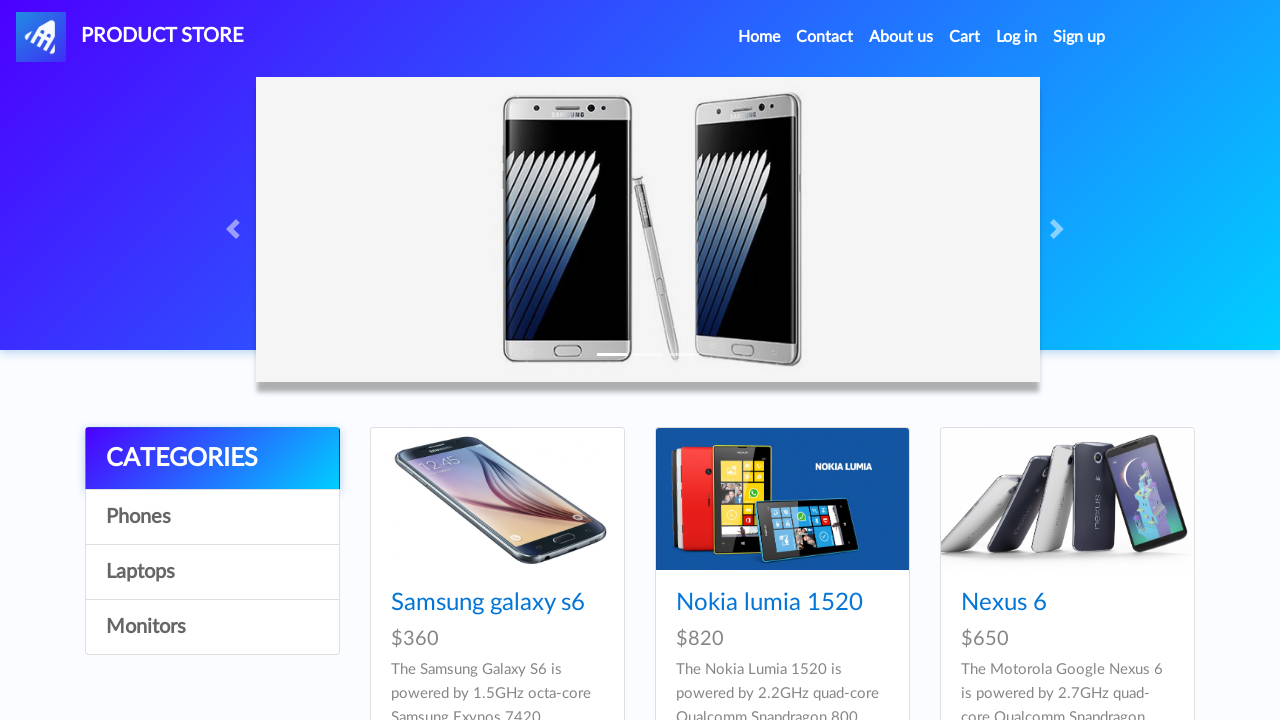

Verified that the main navigation bar (#nava) is visible on the homepage
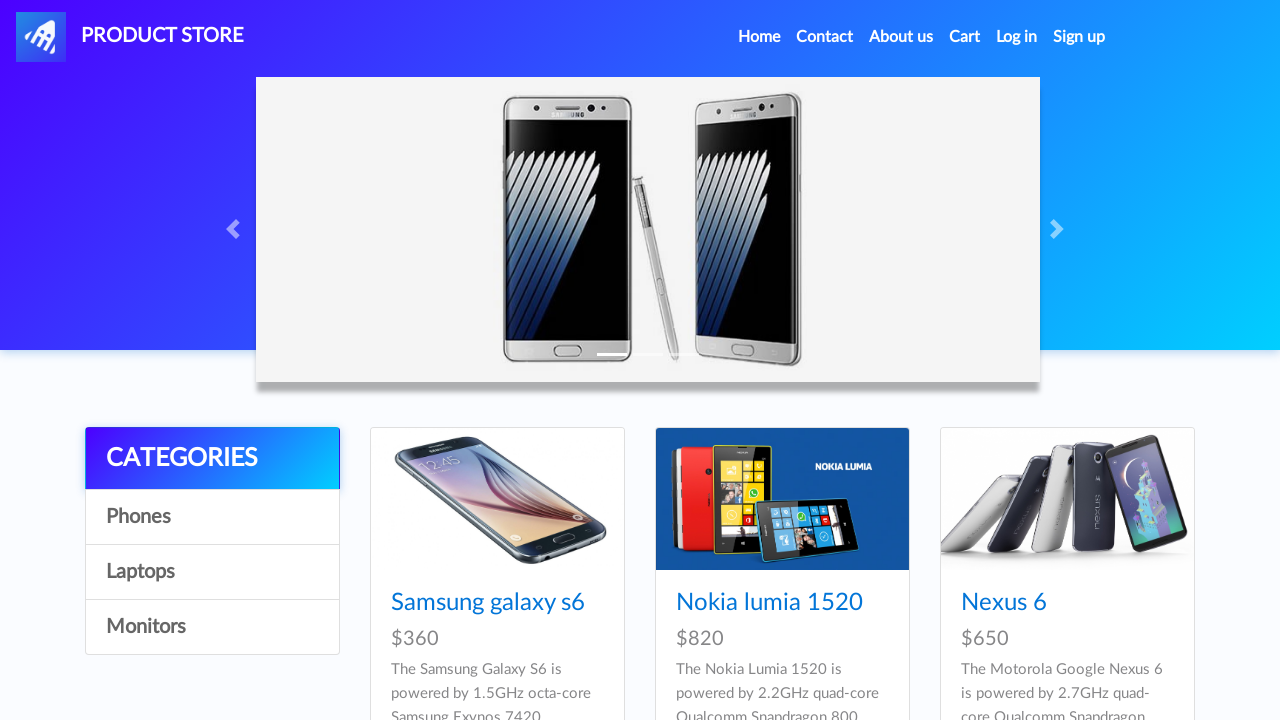

Verified that product cards (.card-block) are visible on the homepage
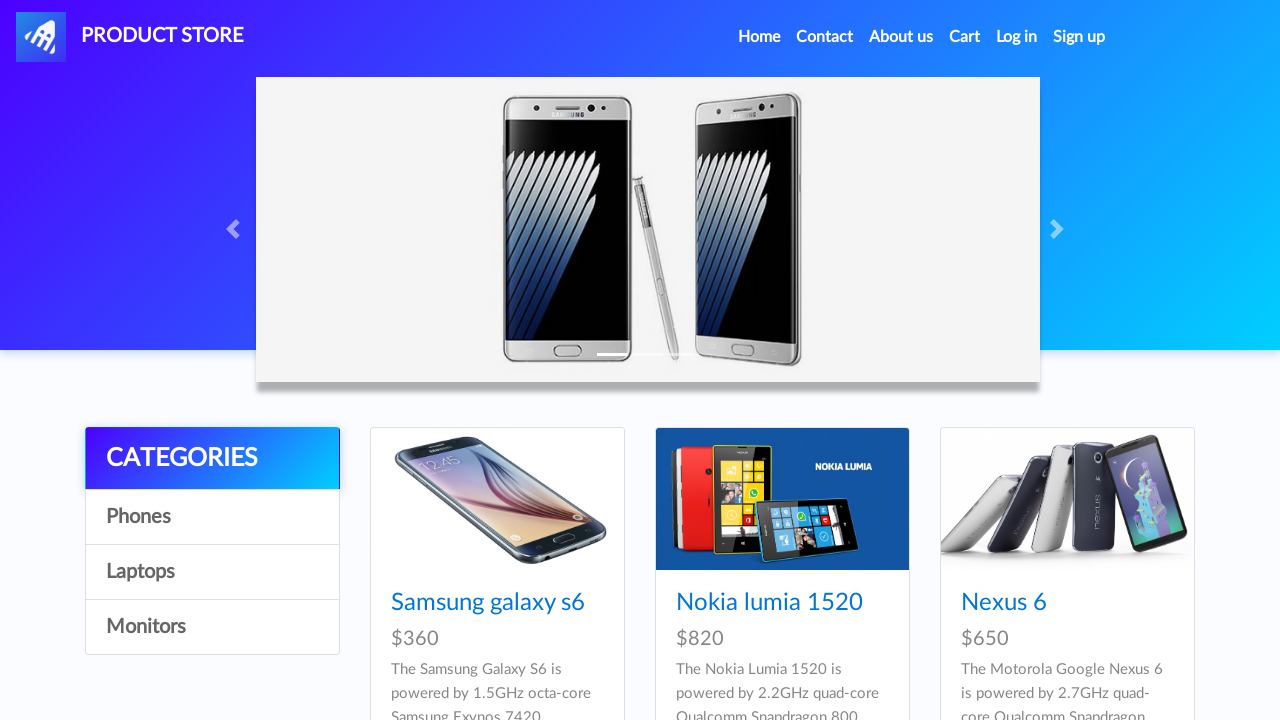

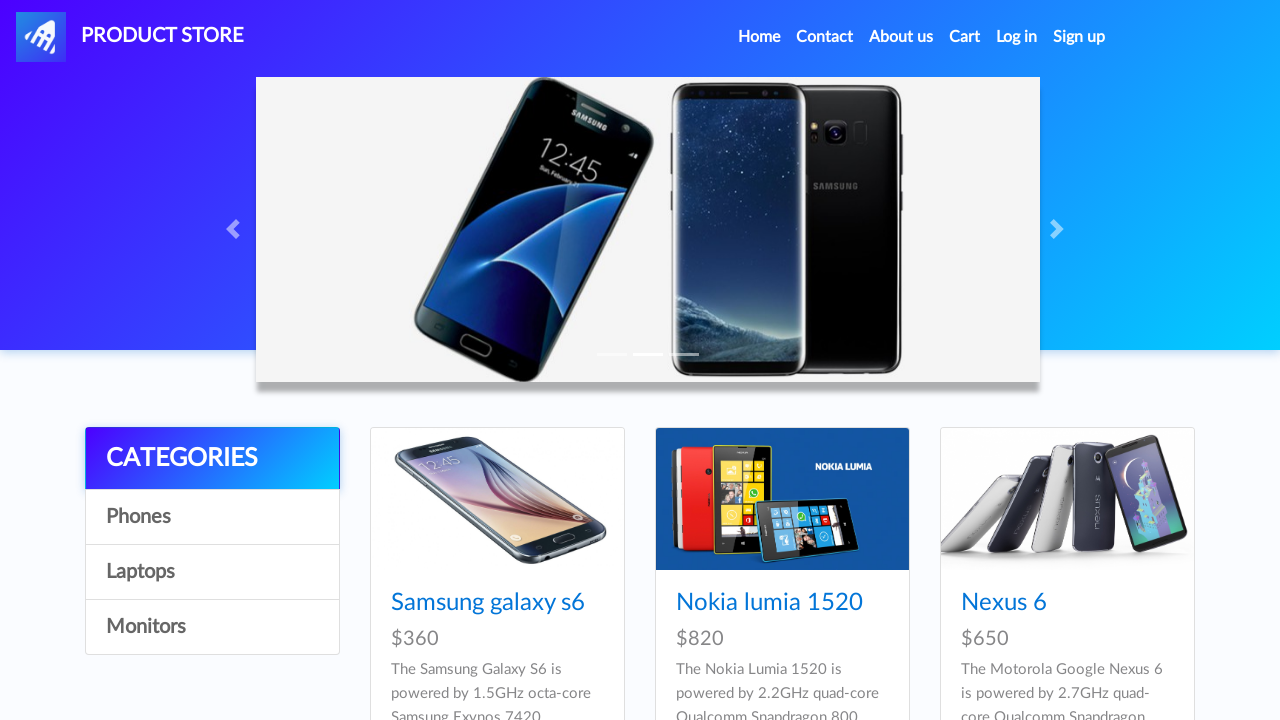